Tests handling of JavaScript alert dialog by clicking a button that triggers an alert and verifying the alert message

Starting URL: http://www.w3schools.com/js/tryit.asp?filename=tryjs_alert

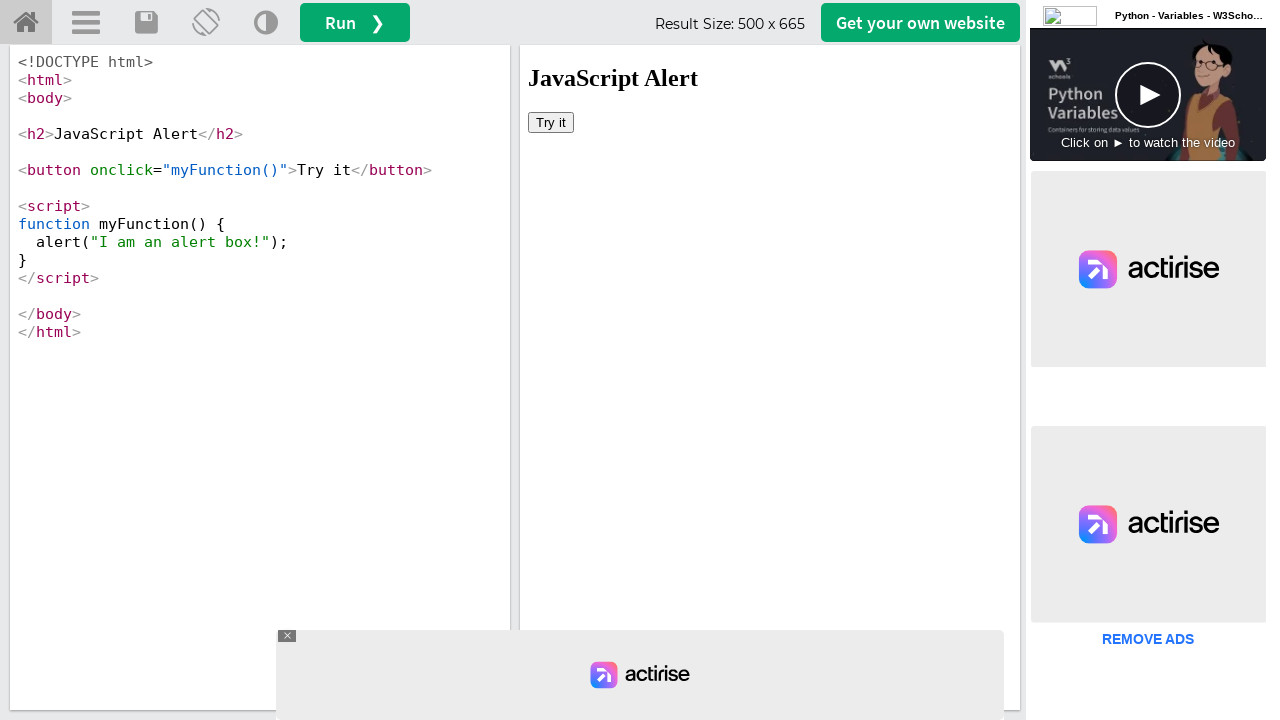

Clicked button in iframe to trigger alert dialog at (551, 122) on #iframeResult >> internal:control=enter-frame >> button
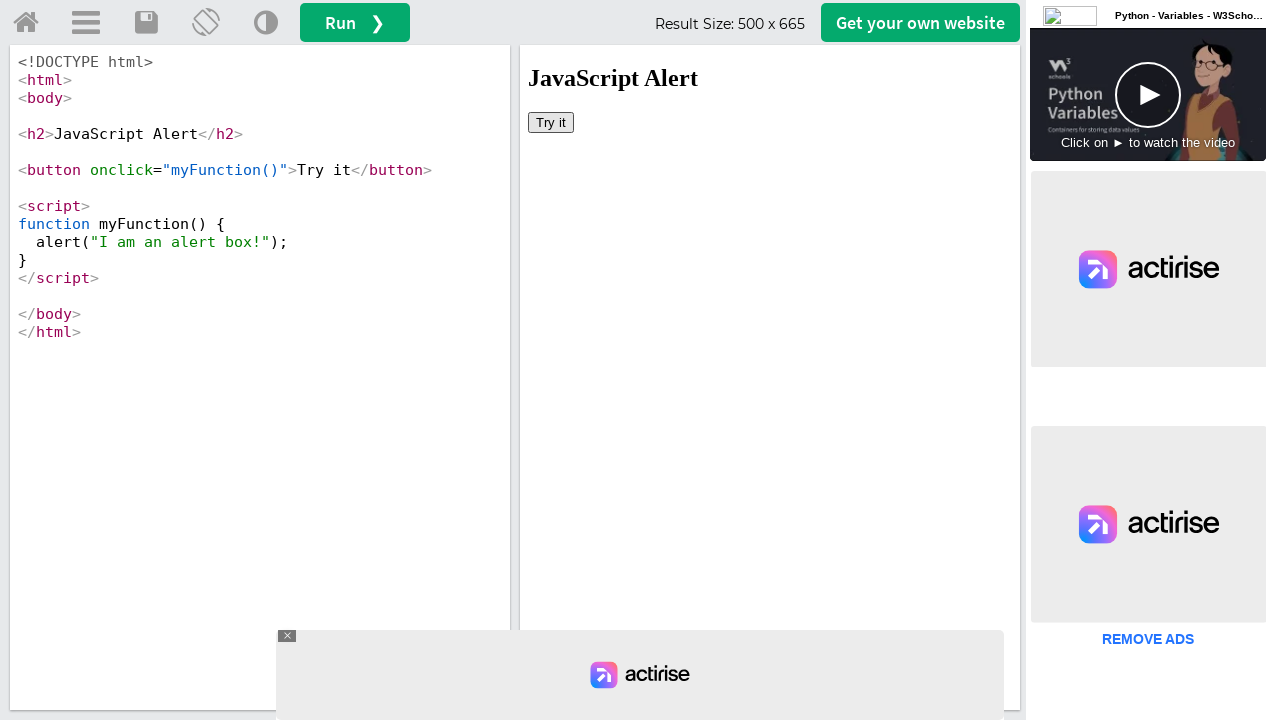

Set up dialog handler to accept alert
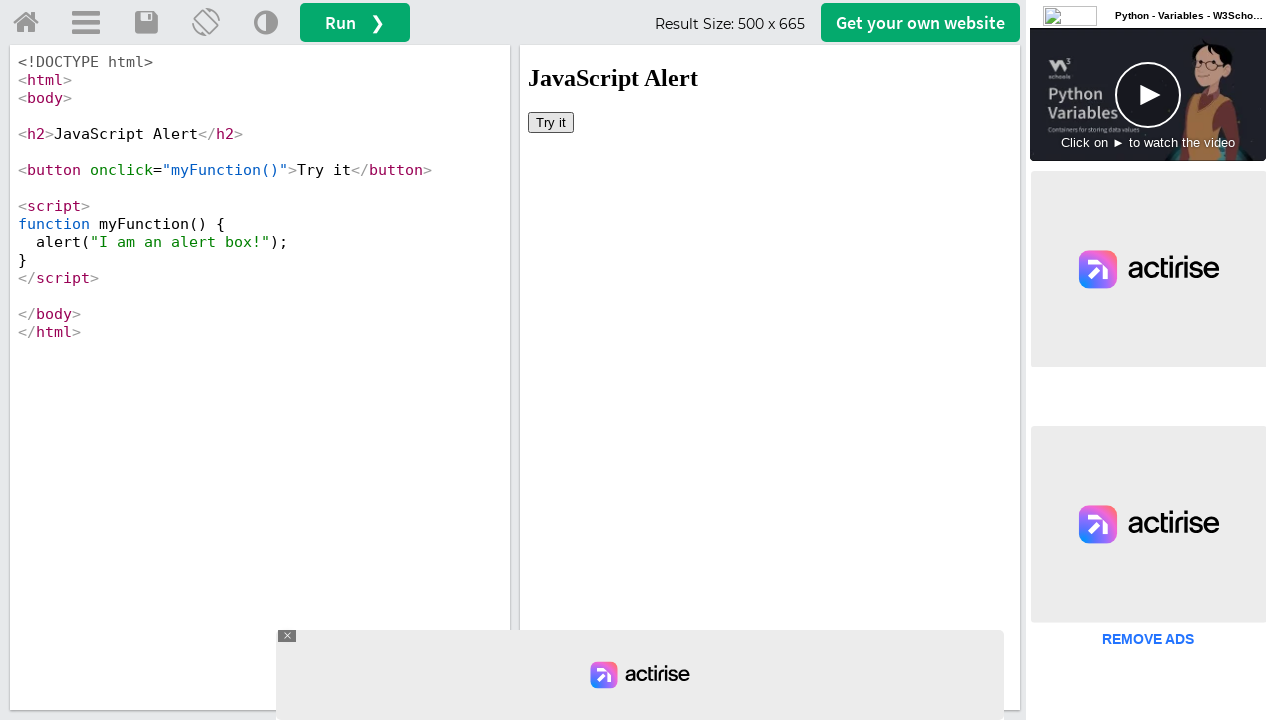

Clicked button again to trigger alert and verify handling at (551, 122) on #iframeResult >> internal:control=enter-frame >> button
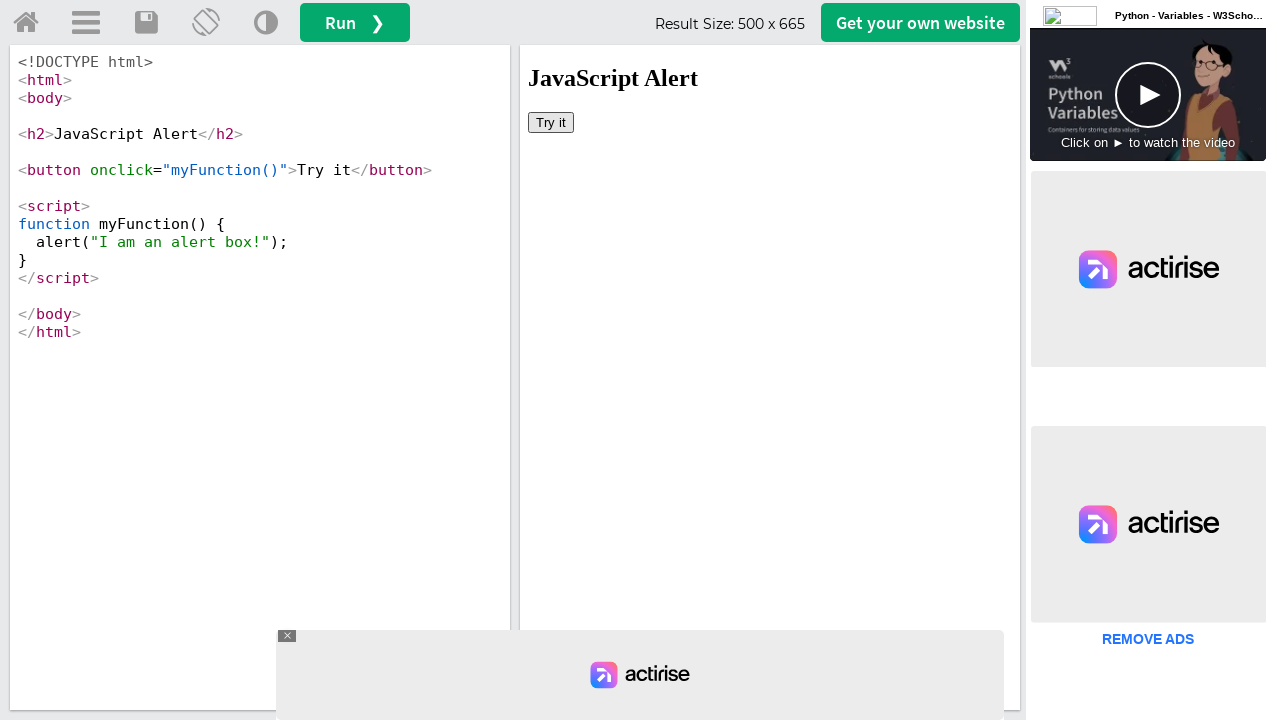

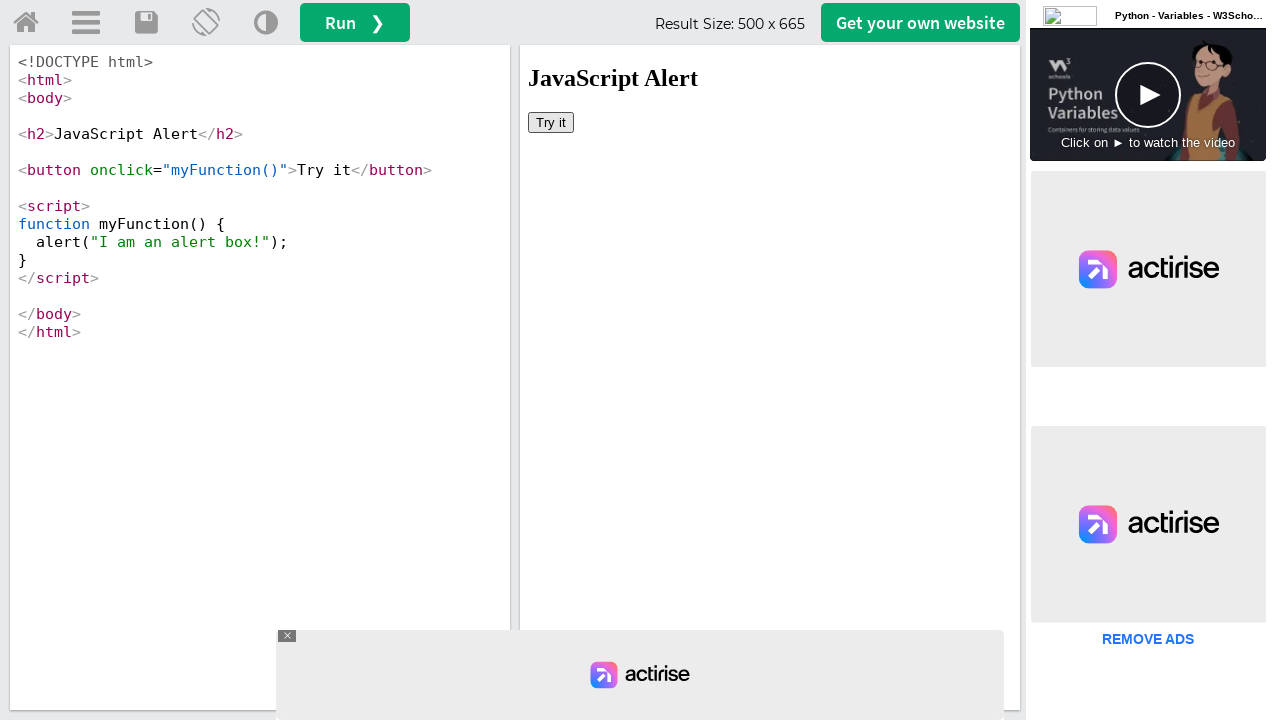